Demonstrates zoom in and zoom out functionality on the jQuery website

Starting URL: https://jquery.com/

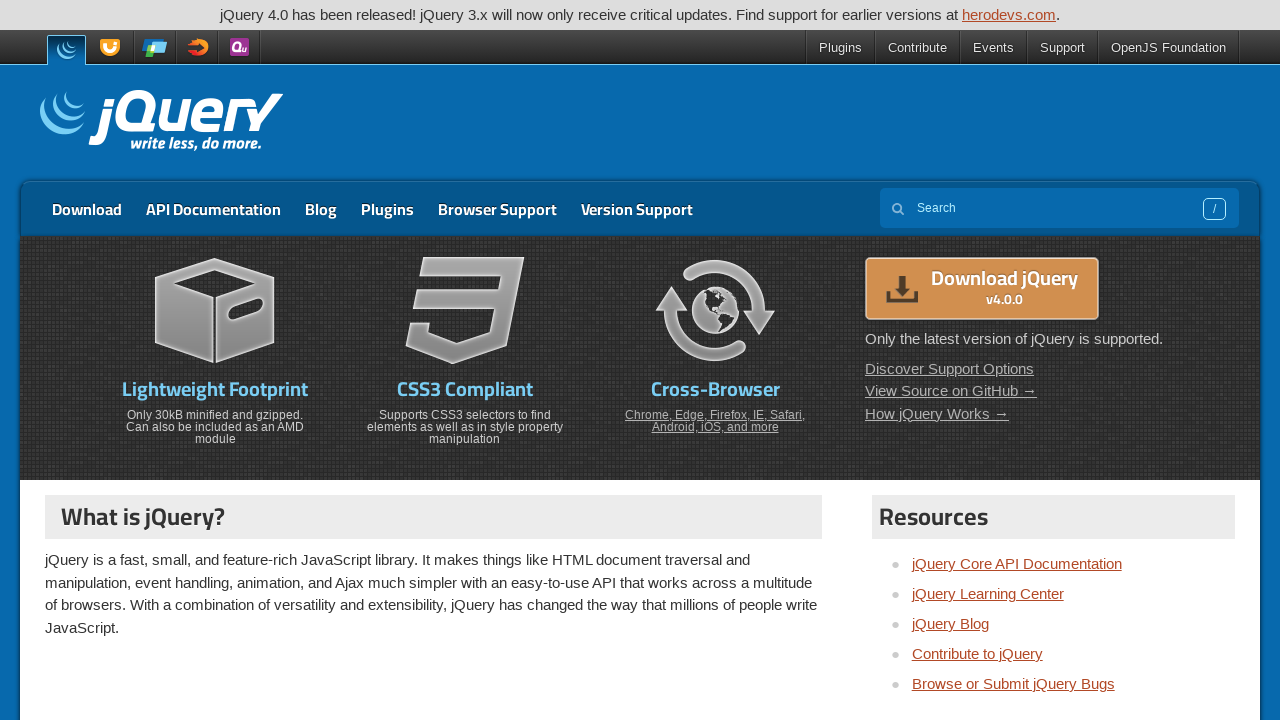

Navigated to jQuery website
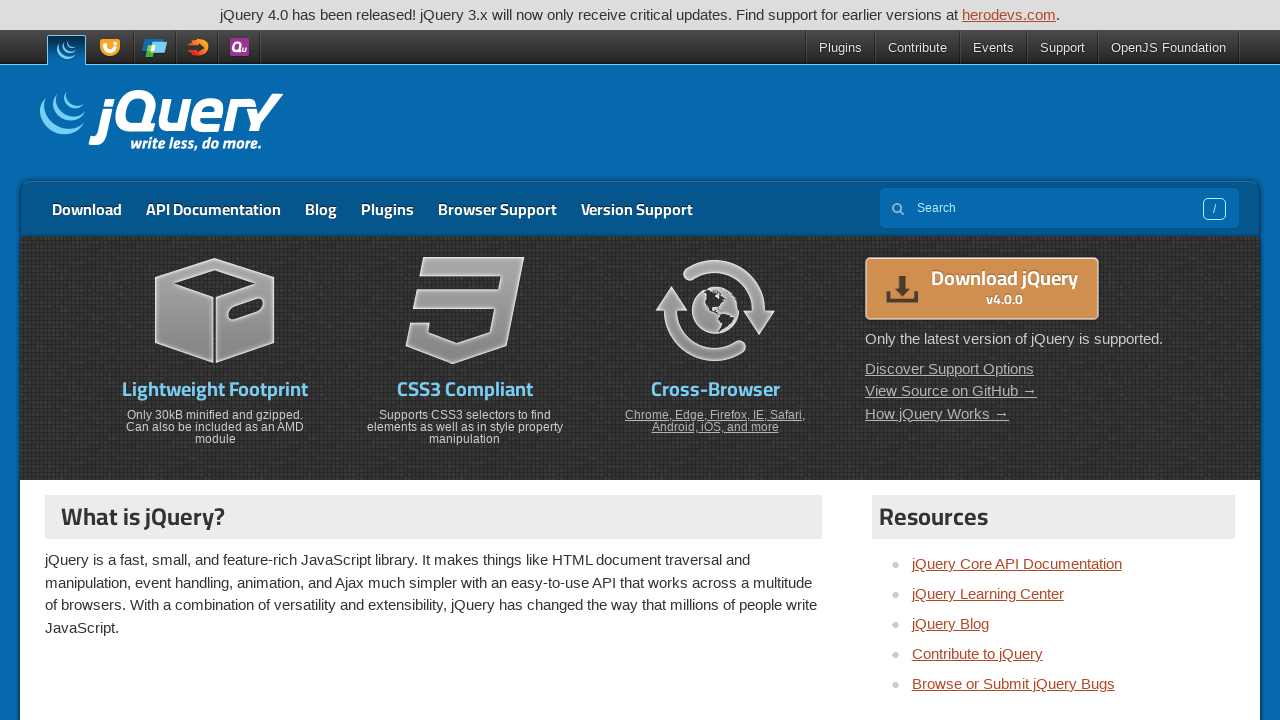

Applied 2.0x zoom scale to page
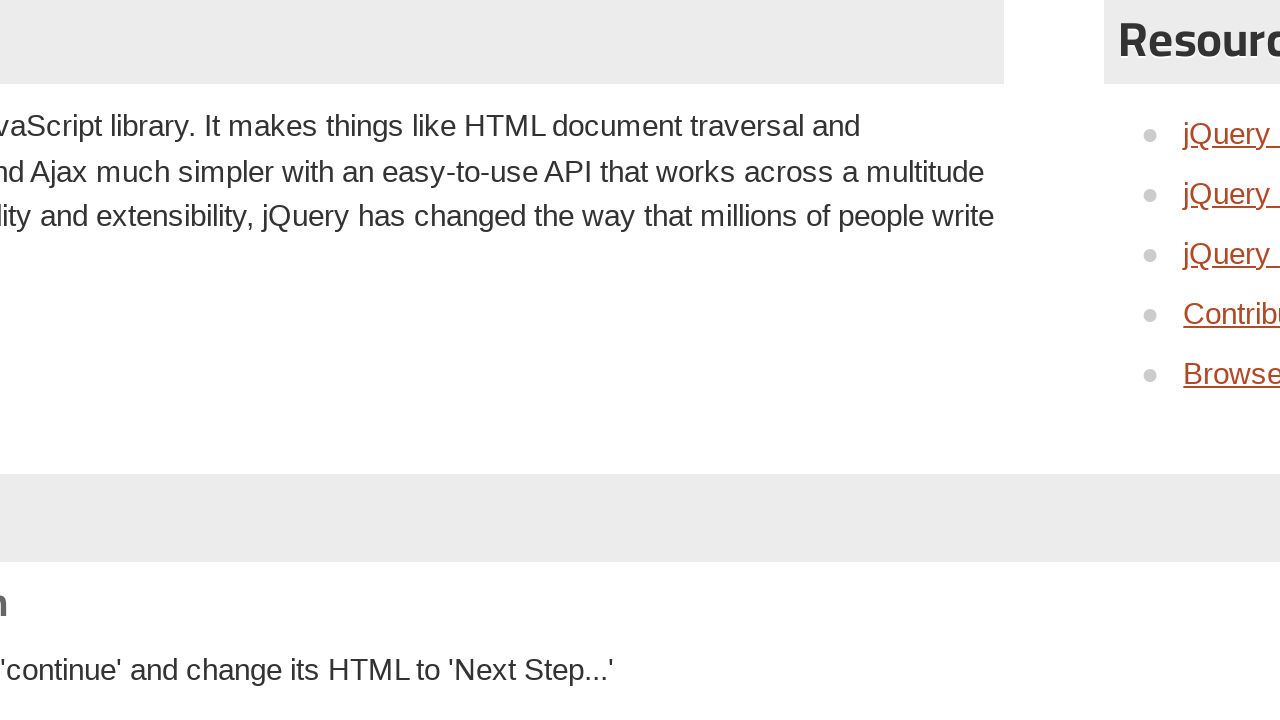

Set zoom origin to top-left corner
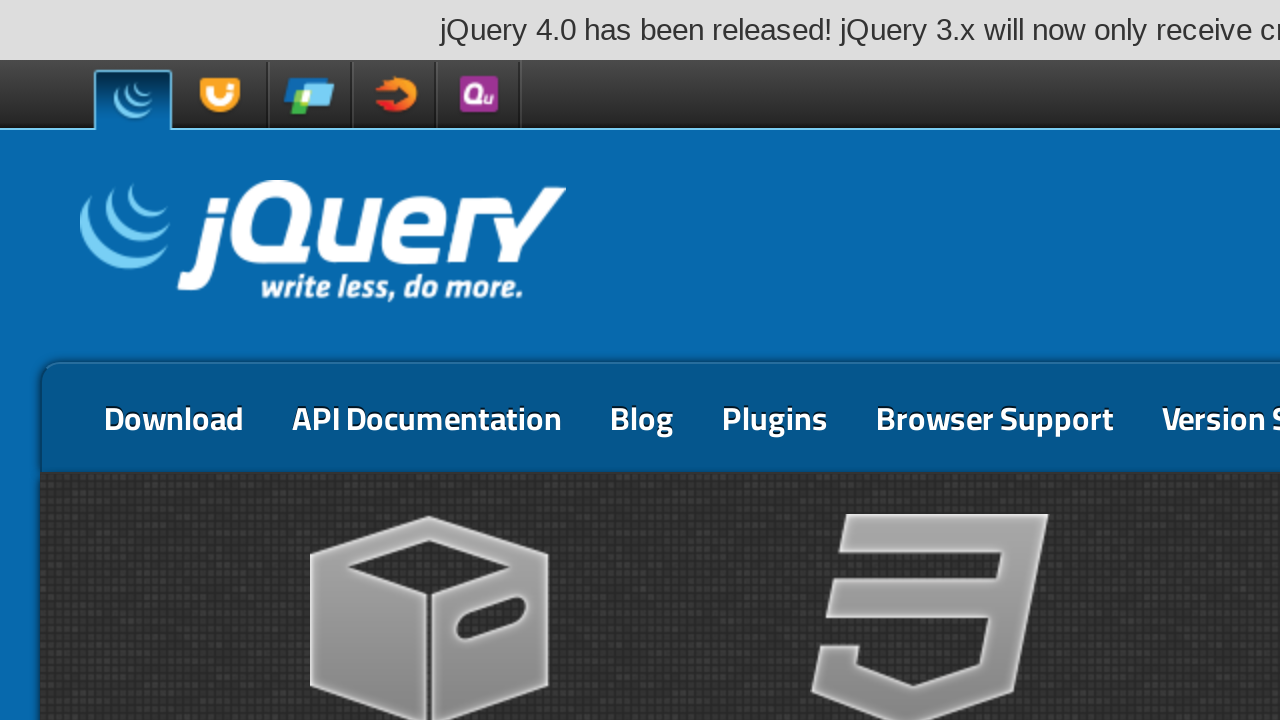

Reset zoom to 1.0x (100%)
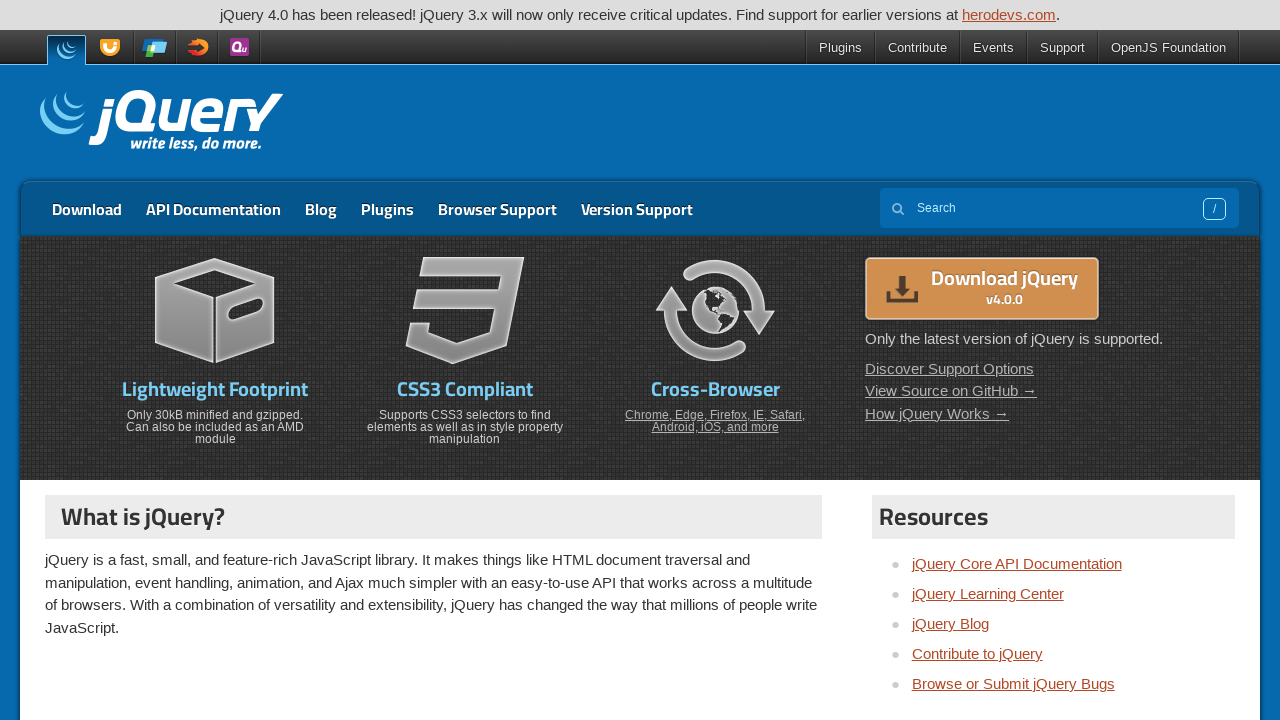

Confirmed zoom origin at top-left for reset state
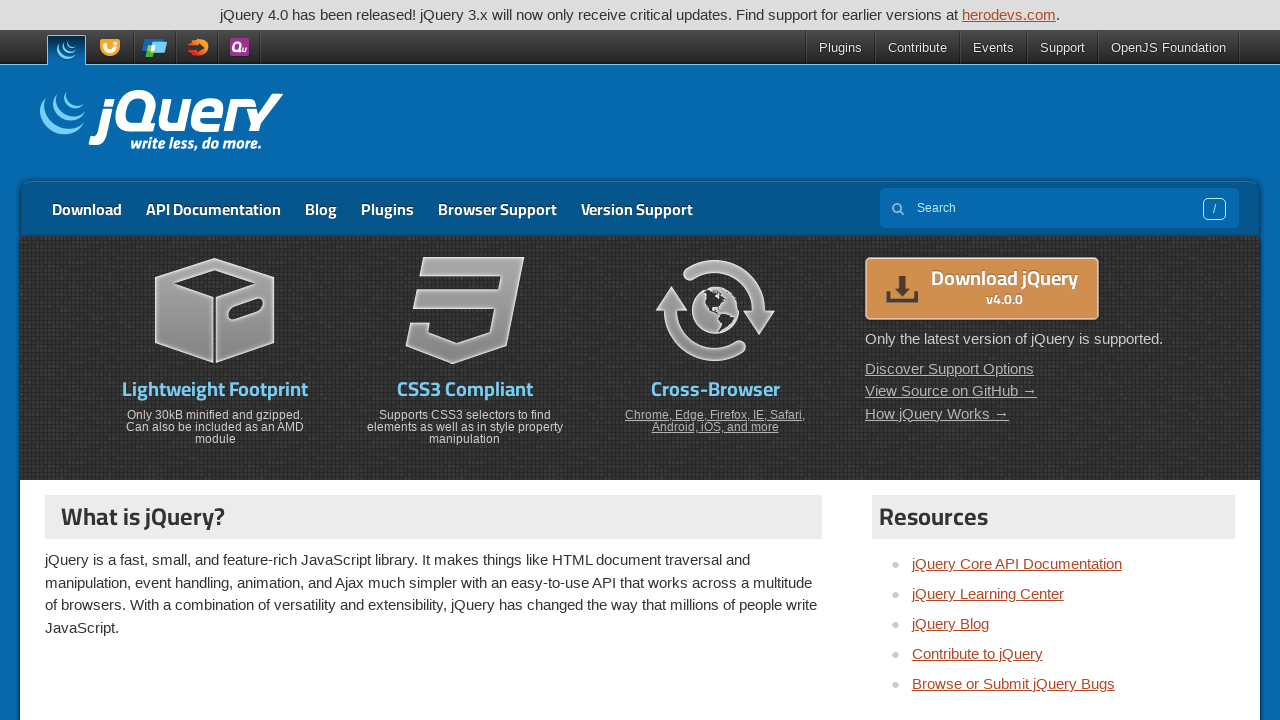

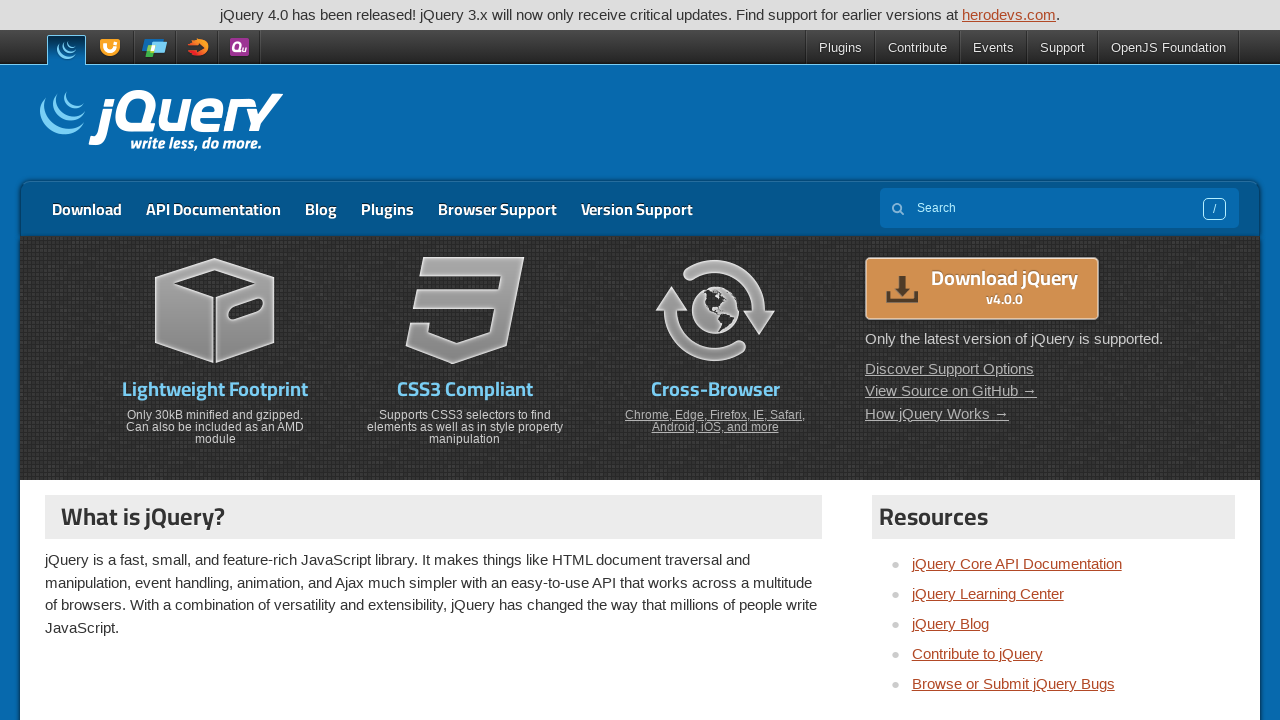